Tests browser window handling by clicking a button that opens a new window, switching to the child window, closing it, and returning to the parent window.

Starting URL: http://demo.automationtesting.in/Windows.html

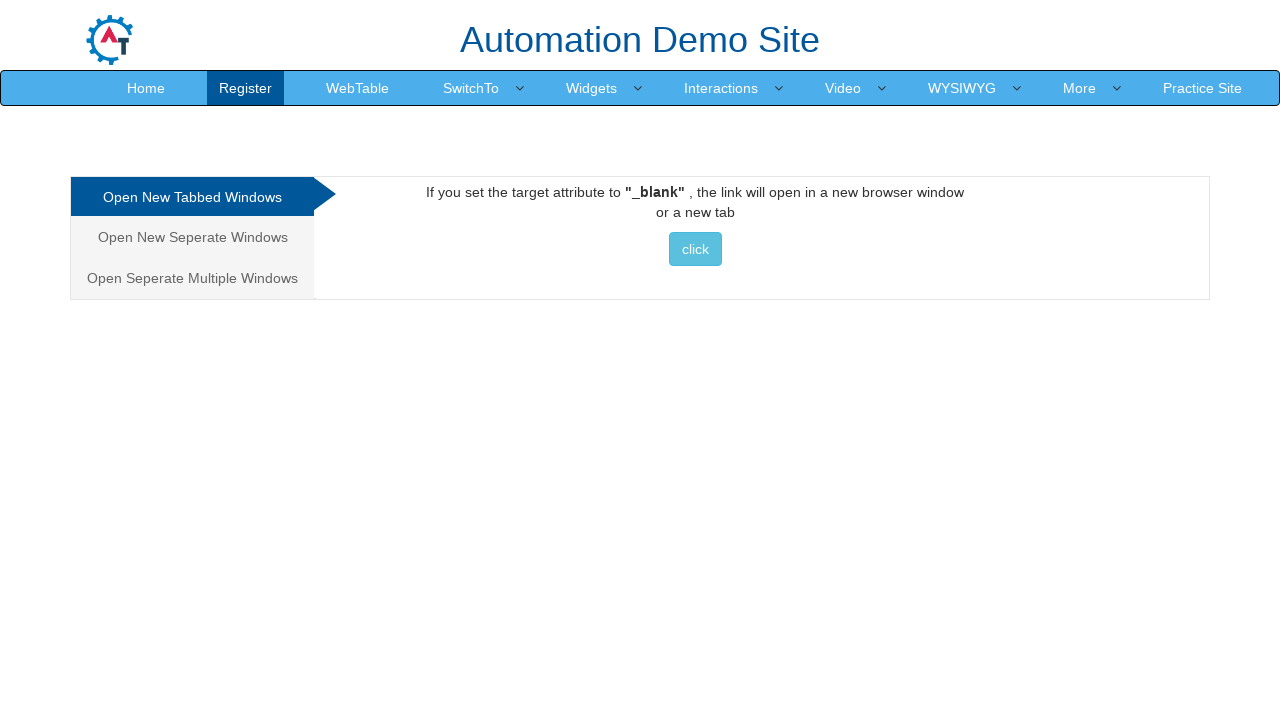

Clicked button to open new window at (695, 249) on xpath=//button[text()='    click   ']
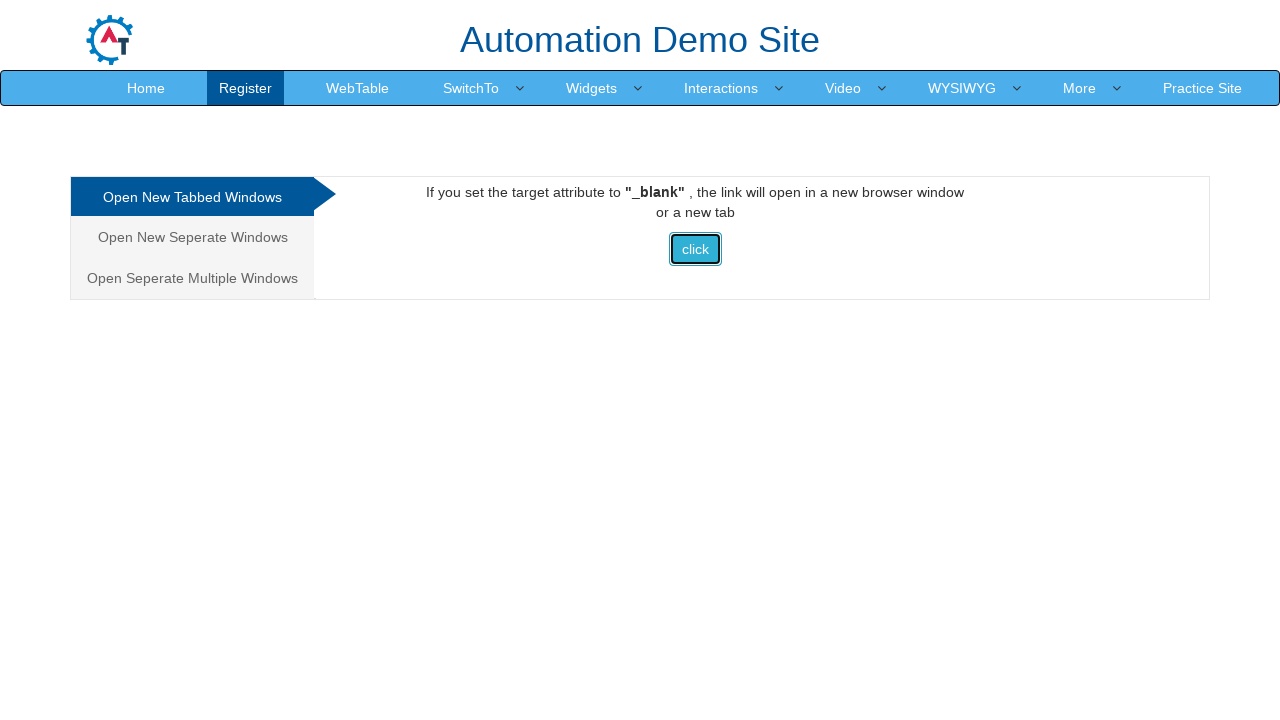

New child window opened and acquired
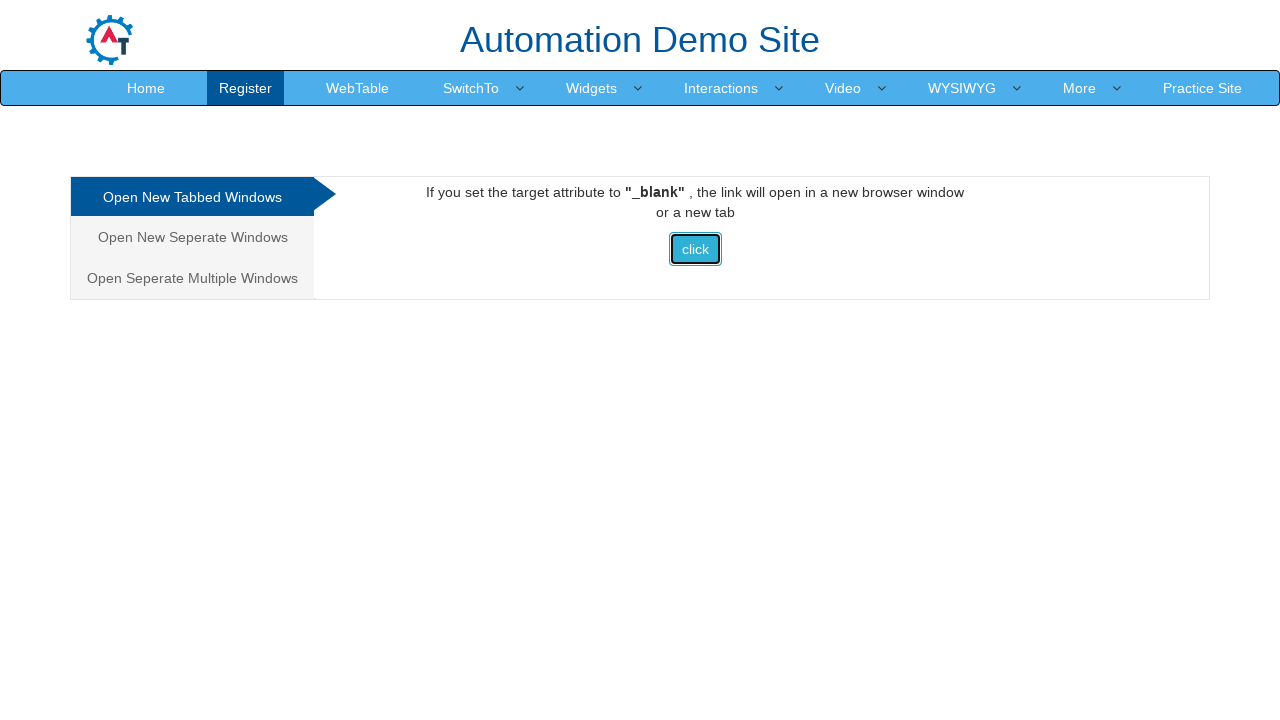

Child window finished loading
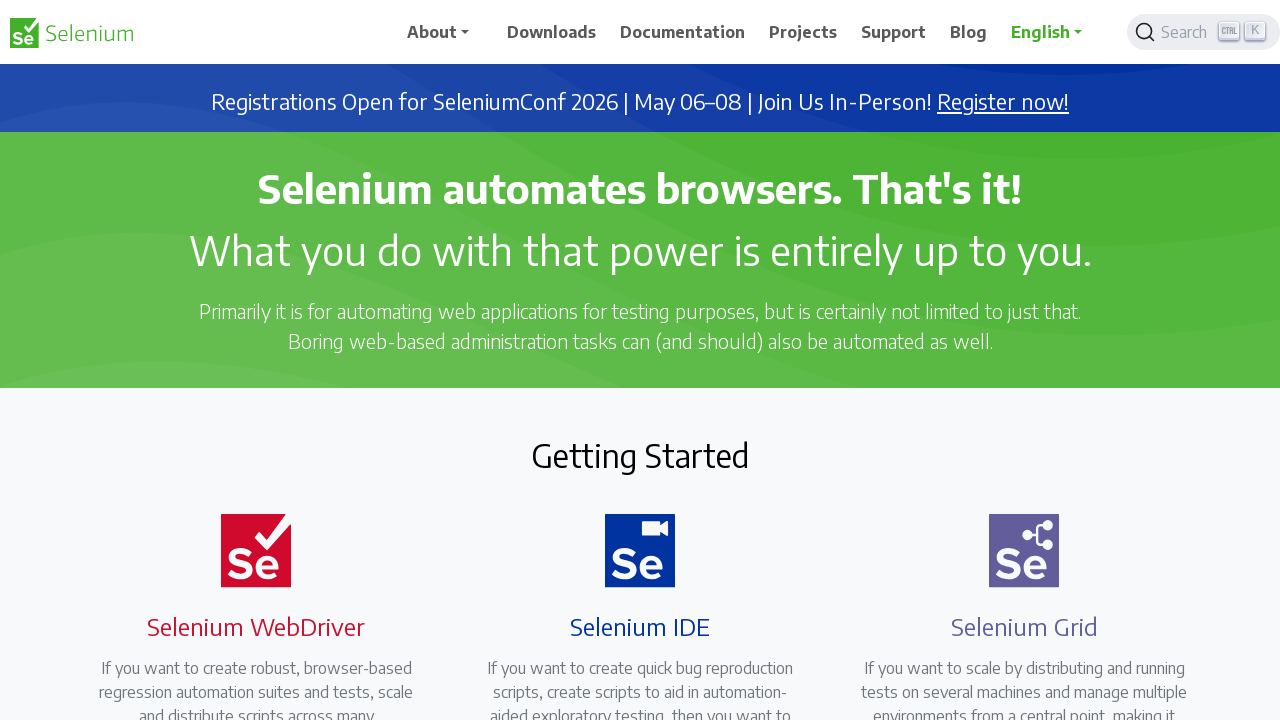

Child window title: Selenium
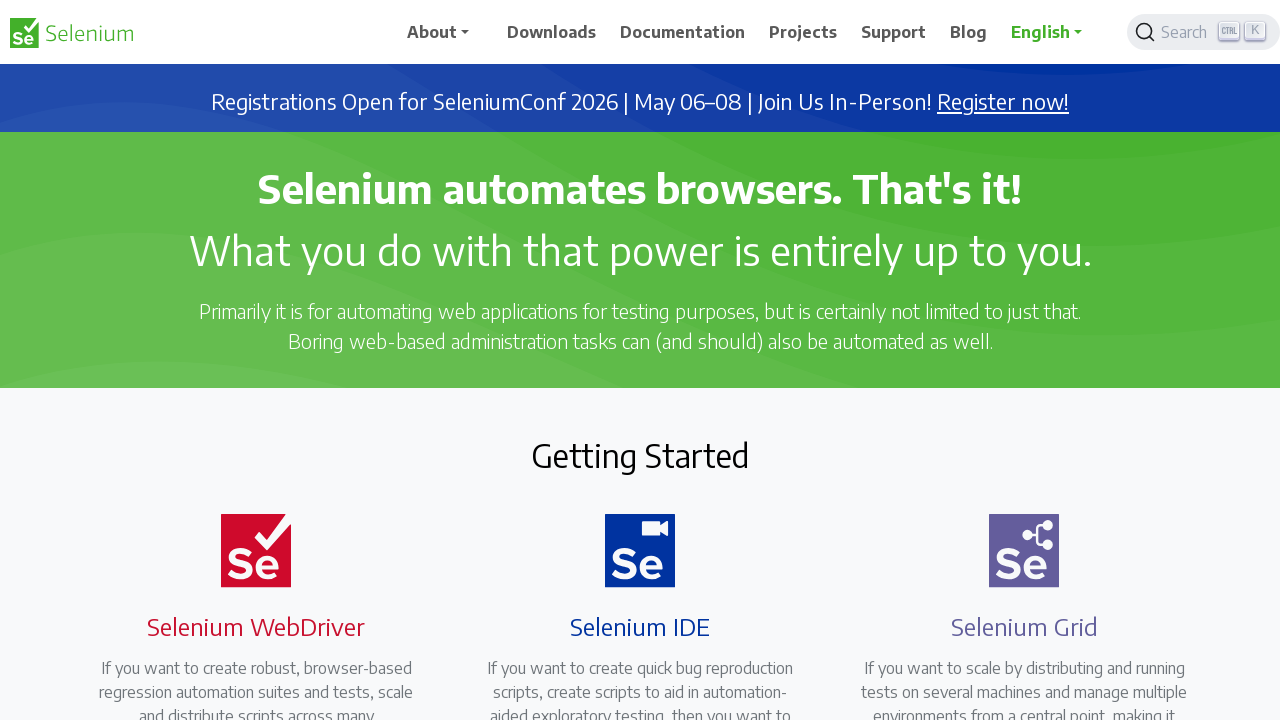

Closed child window
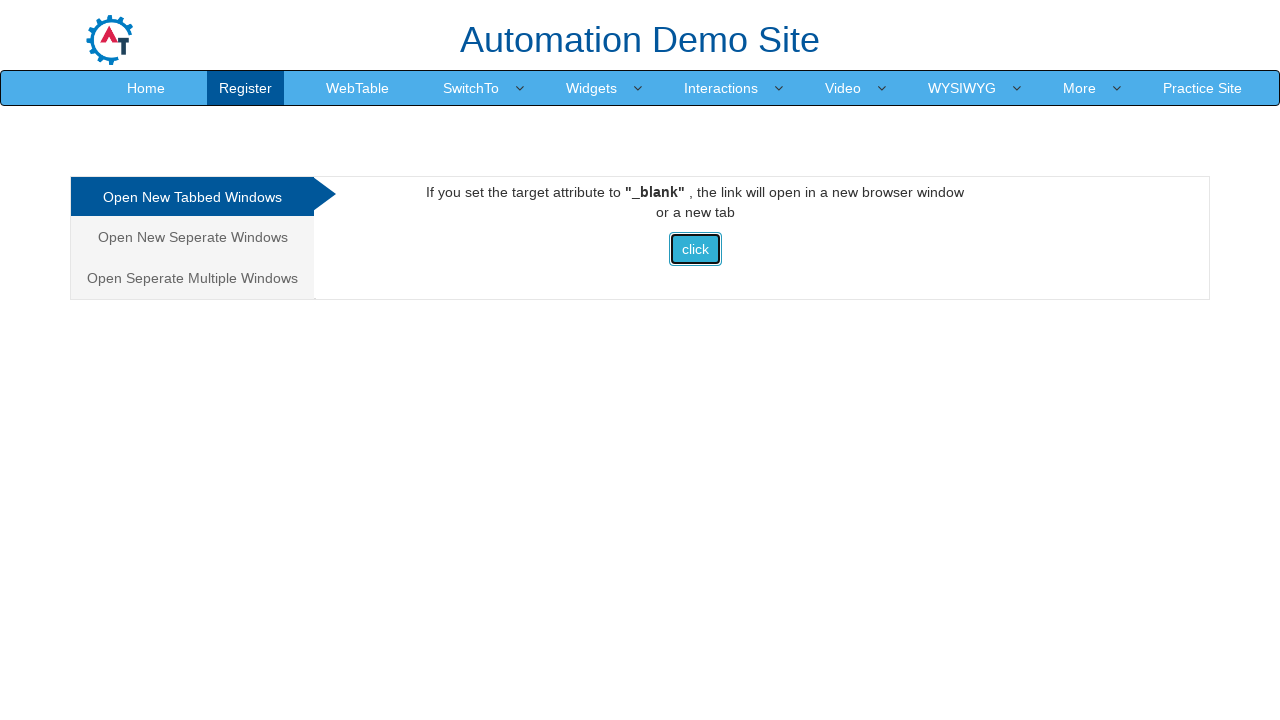

Parent window is still accessible and loaded
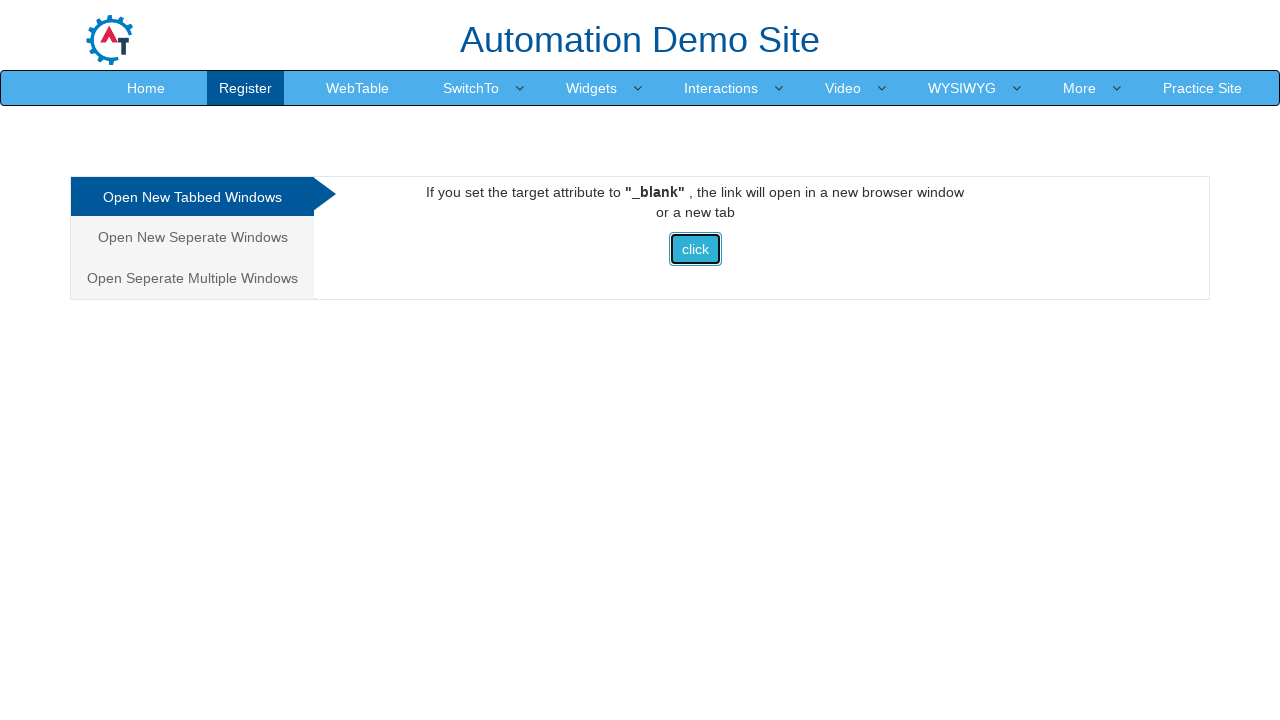

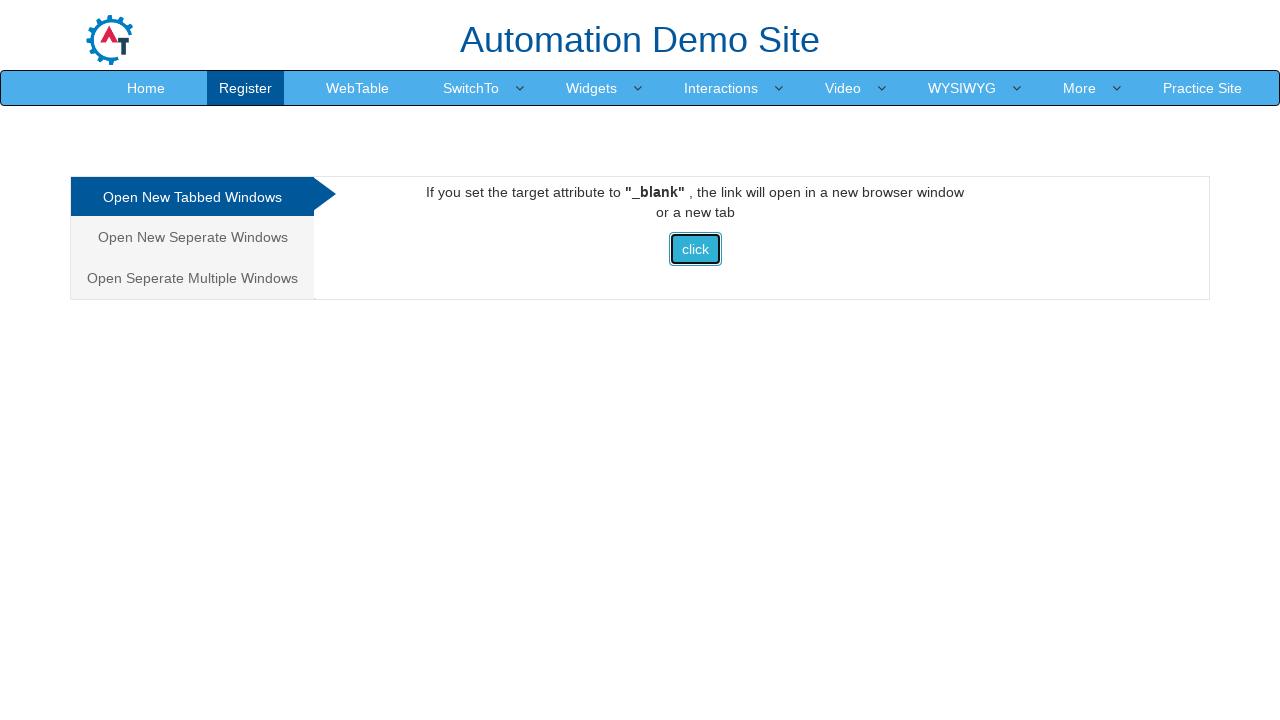